Tests deselecting and selecting the second checkbox by clicking it twice

Starting URL: https://the-internet.herokuapp.com/checkboxes

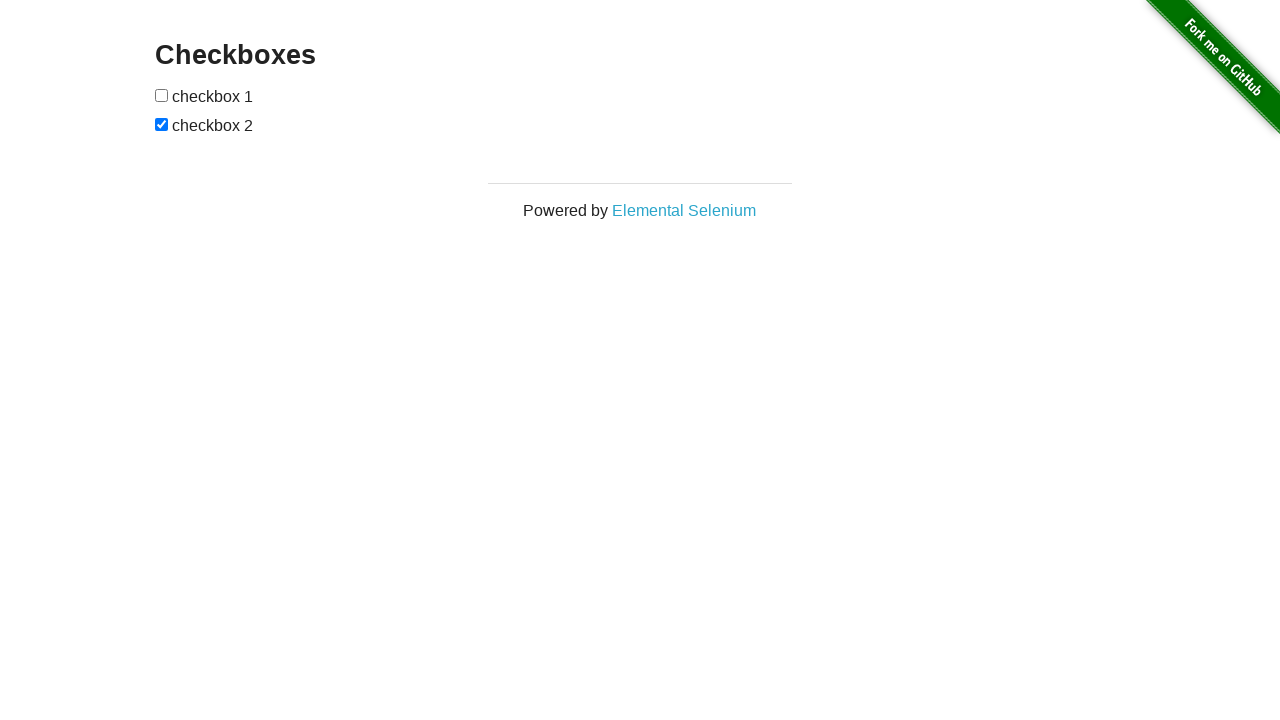

Located the second checkbox element
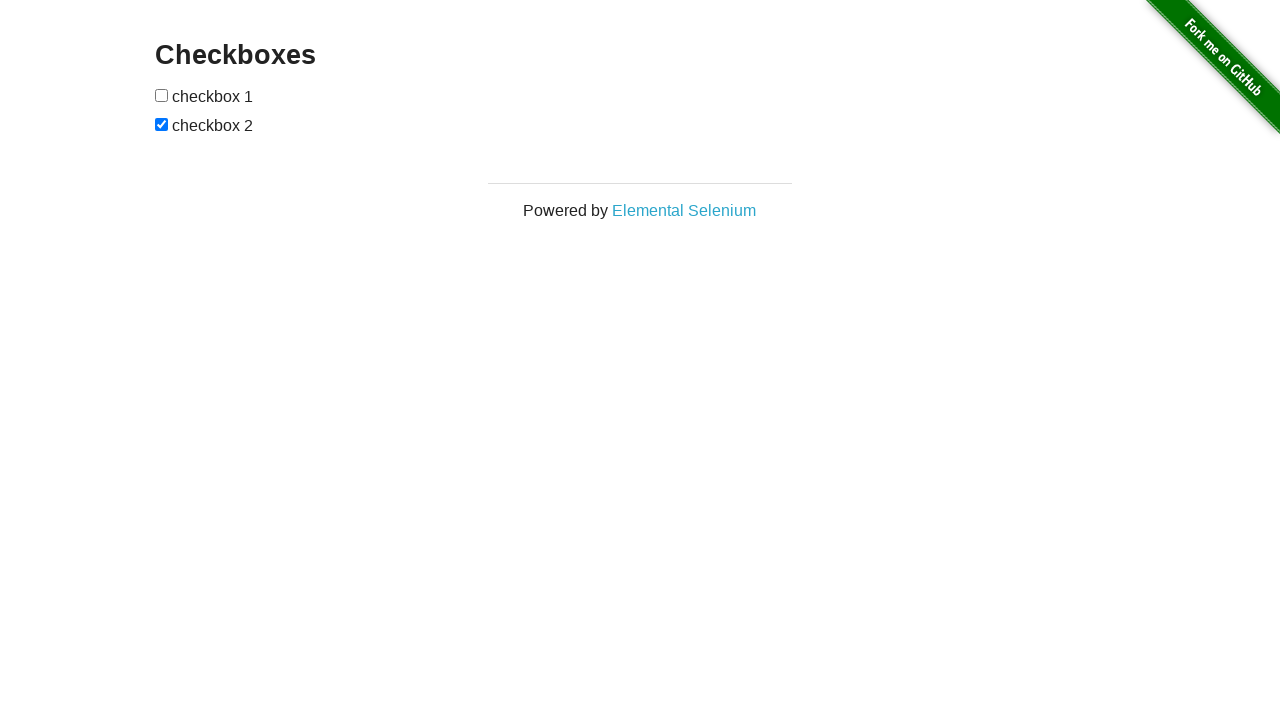

Checked that the second checkbox is selected
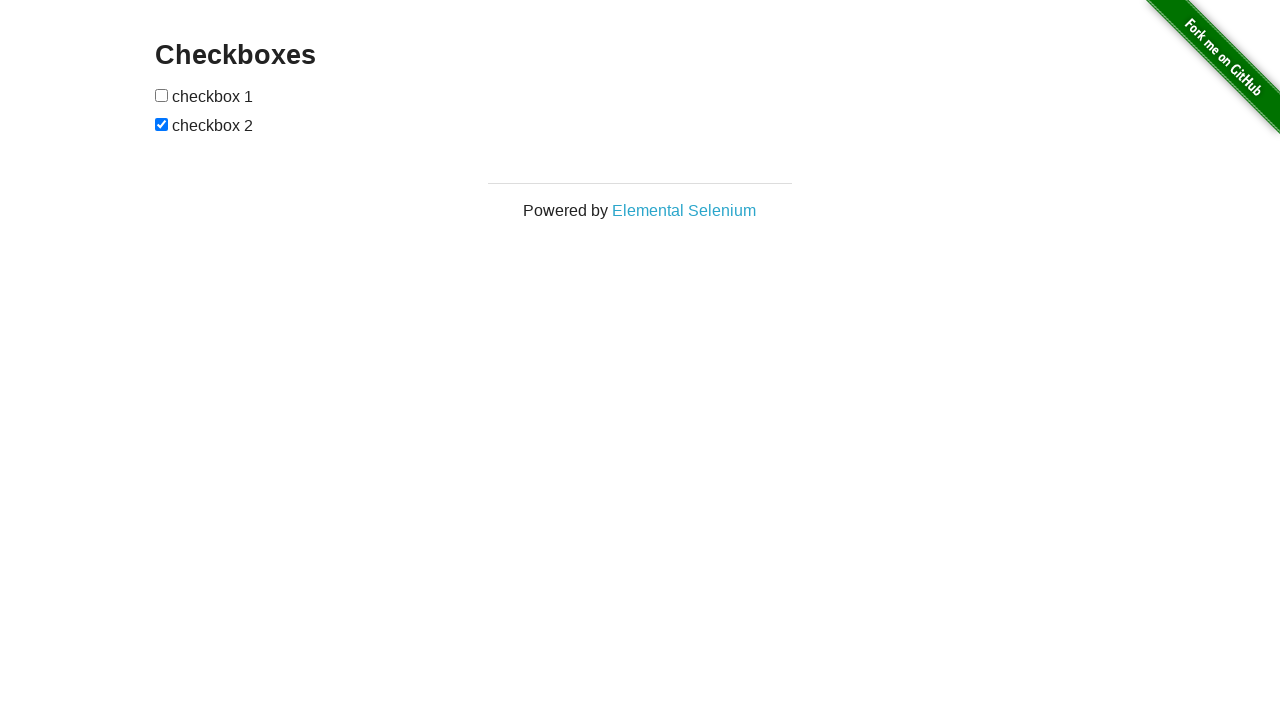

Clicked the second checkbox to deselect it at (162, 124) on xpath=//form[@id='checkboxes']/input[2]
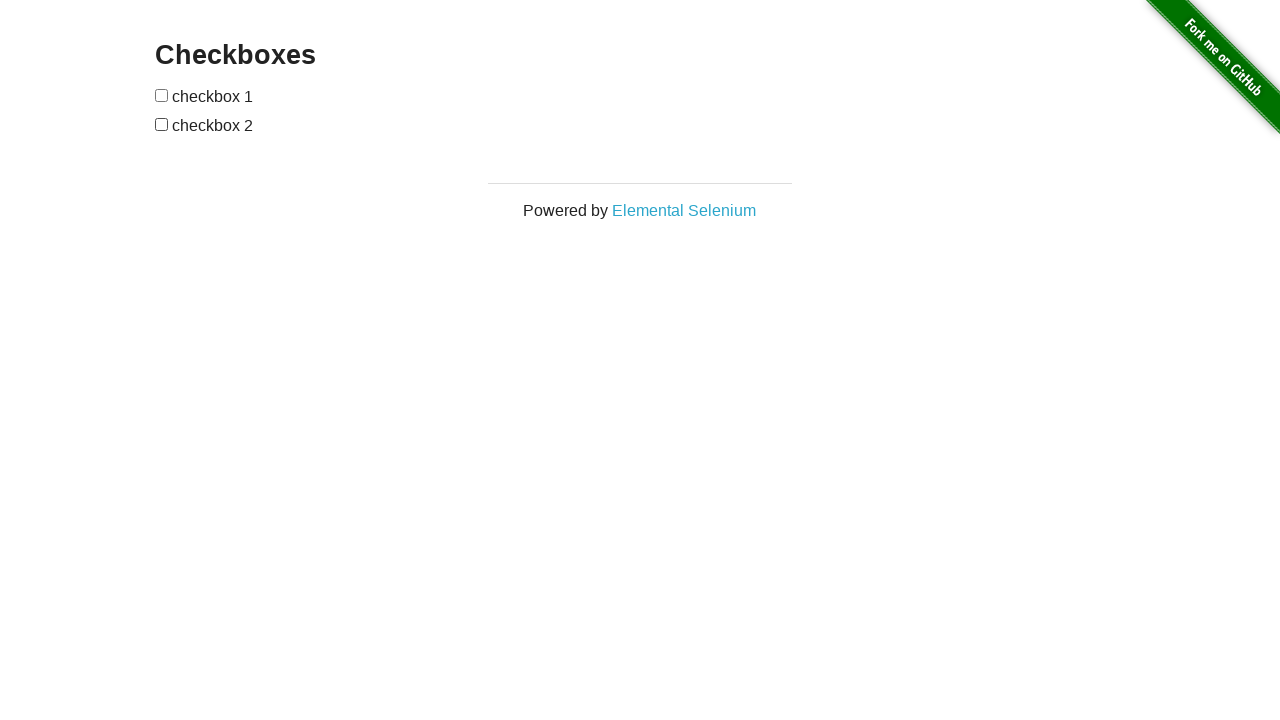

Verified that the second checkbox is not selected after clicking
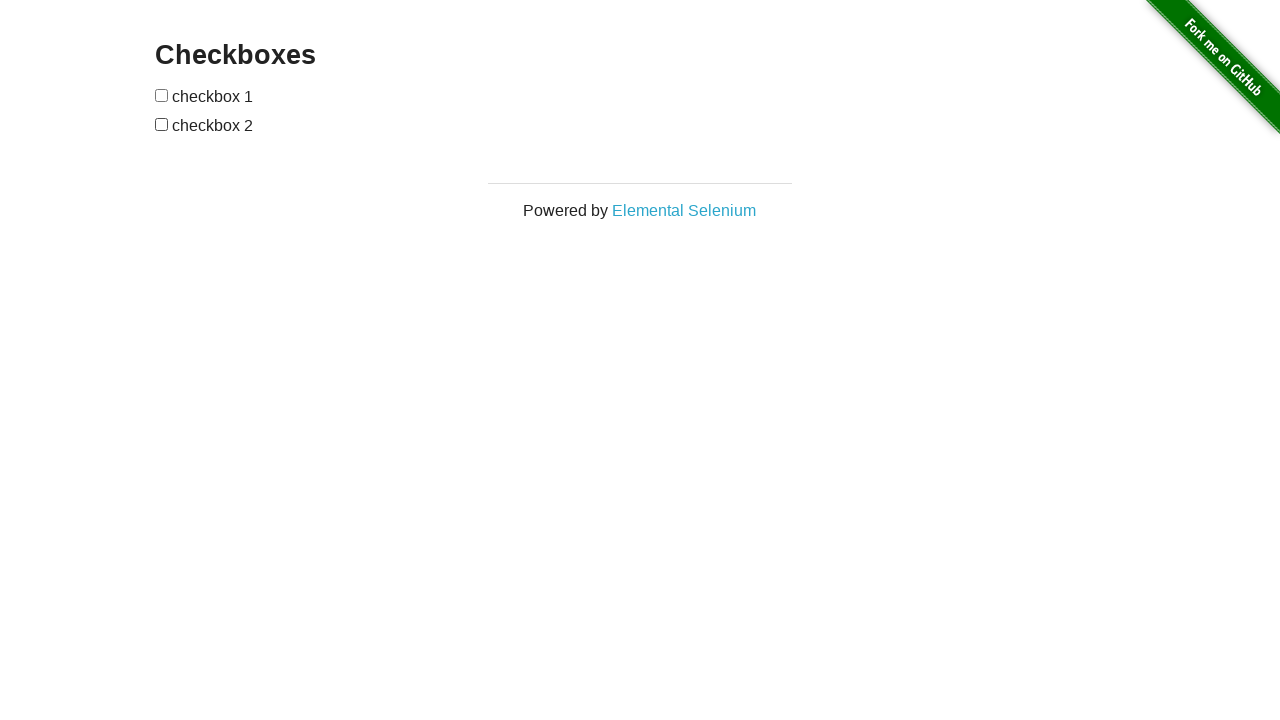

Clicked the second checkbox to select it at (162, 124) on xpath=//form[@id='checkboxes']/input[2]
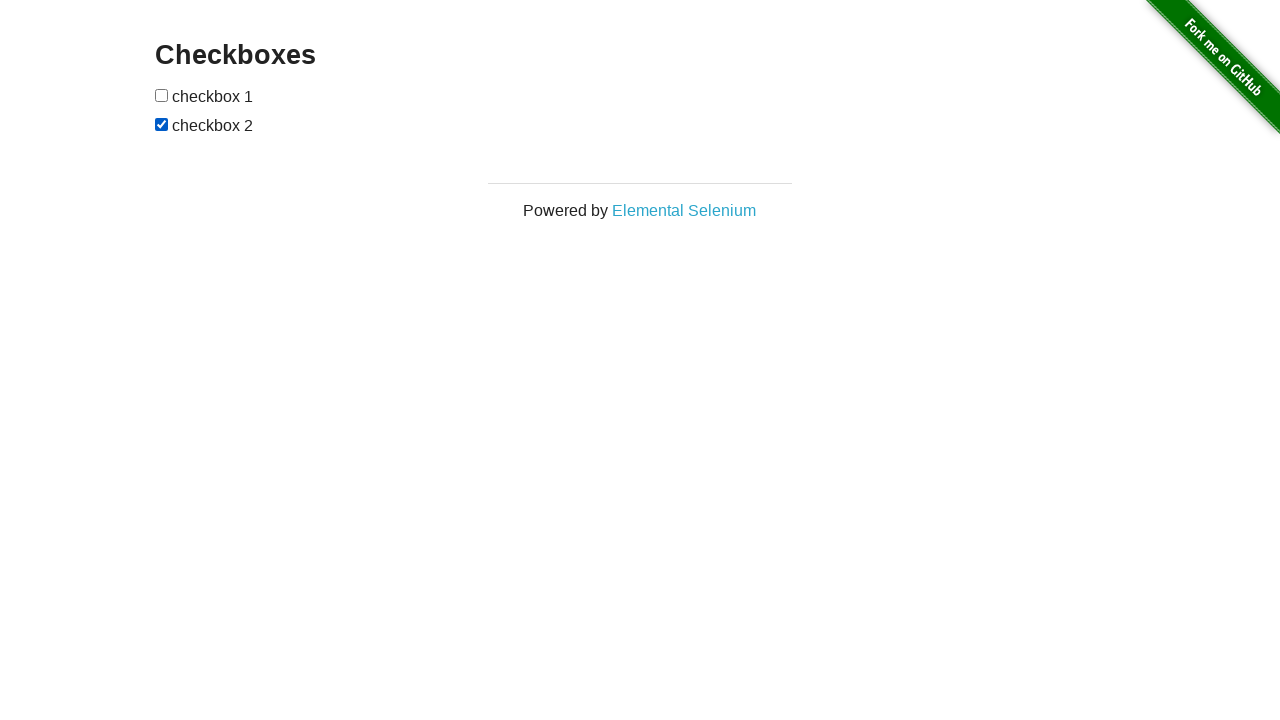

Verified that the second checkbox is selected after clicking again
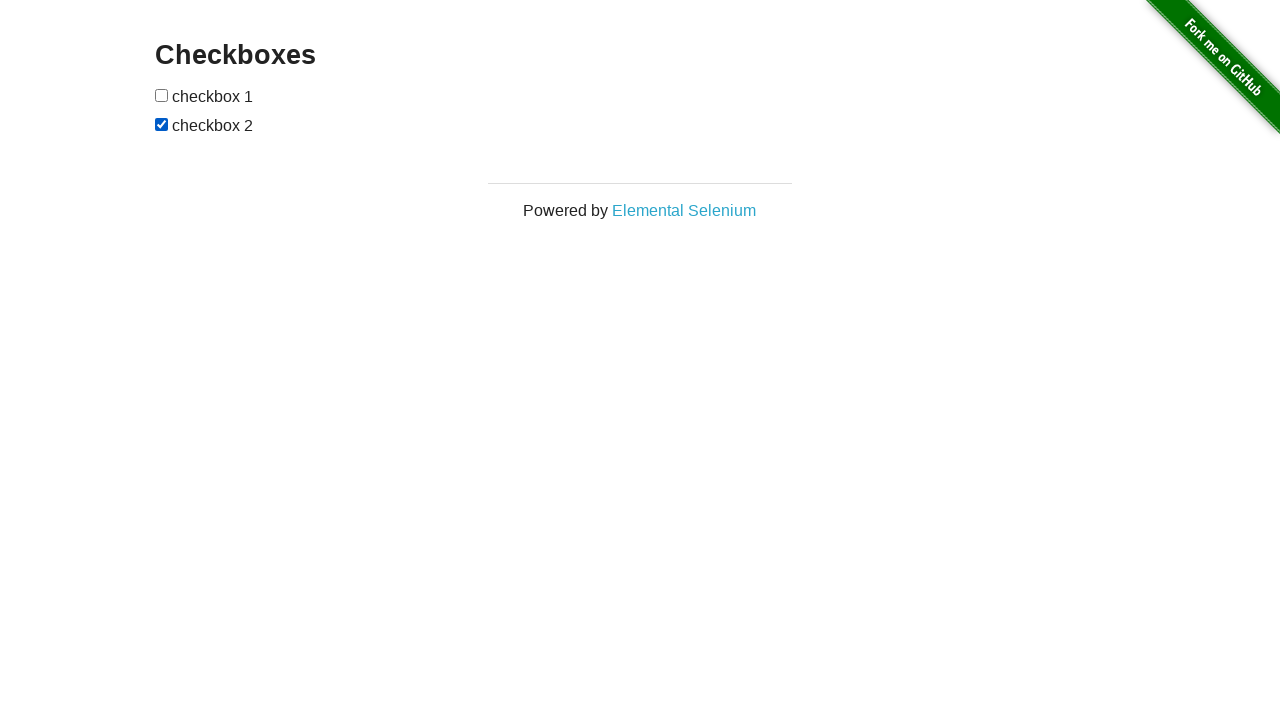

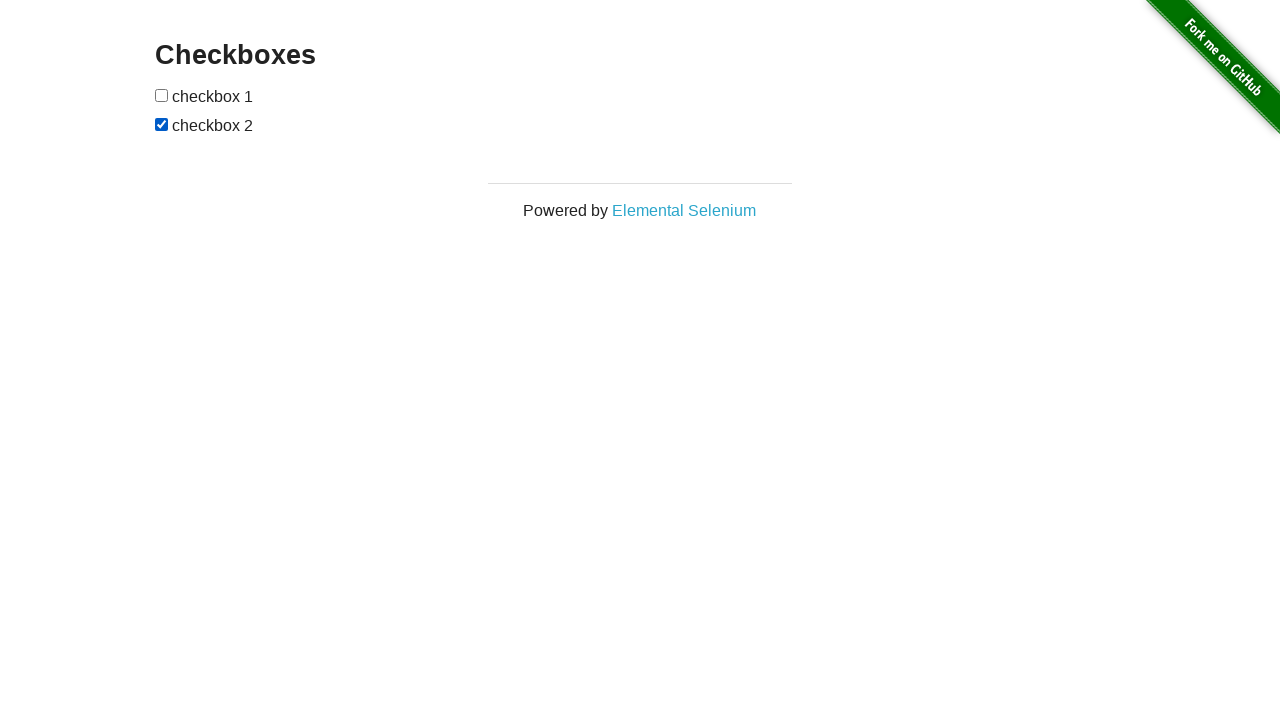